Tests drag and drop functionality on the jQuery UI droppable demo page by dragging an element and dropping it onto a target area within an iframe.

Starting URL: https://jqueryui.com/droppable/

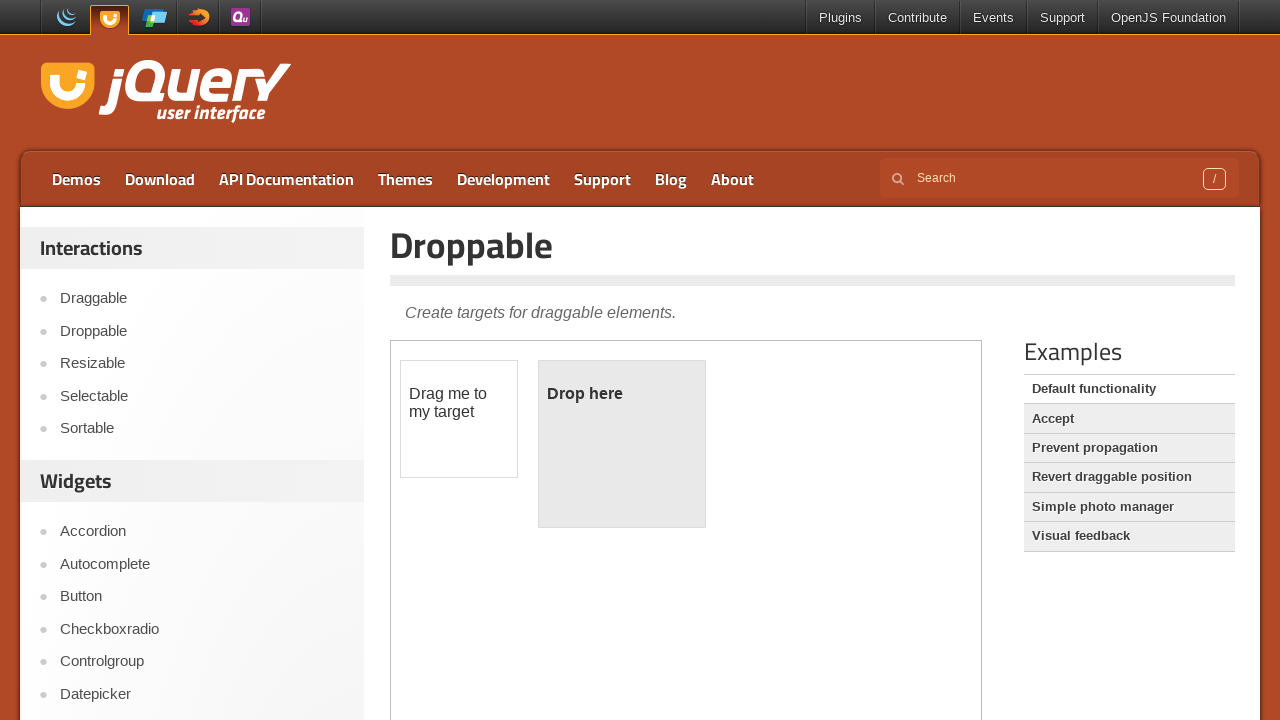

Navigated to jQuery UI droppable demo page
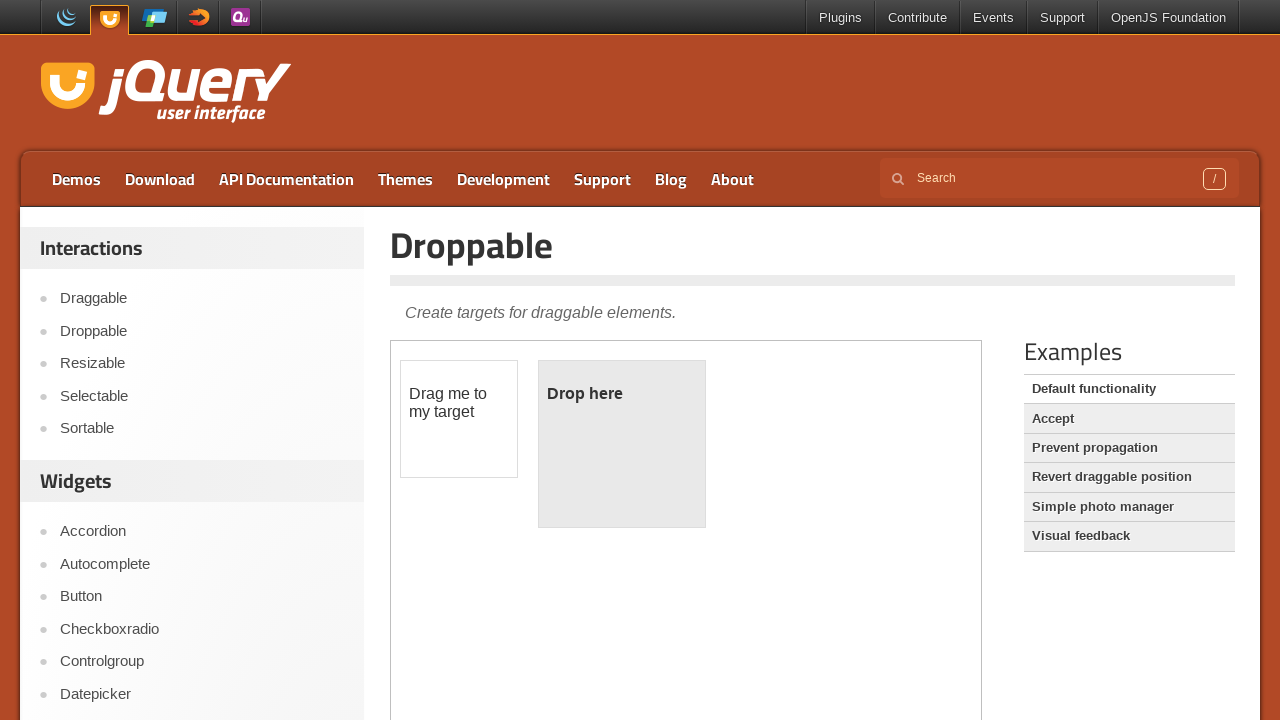

Located the iframe containing the drag and drop demo
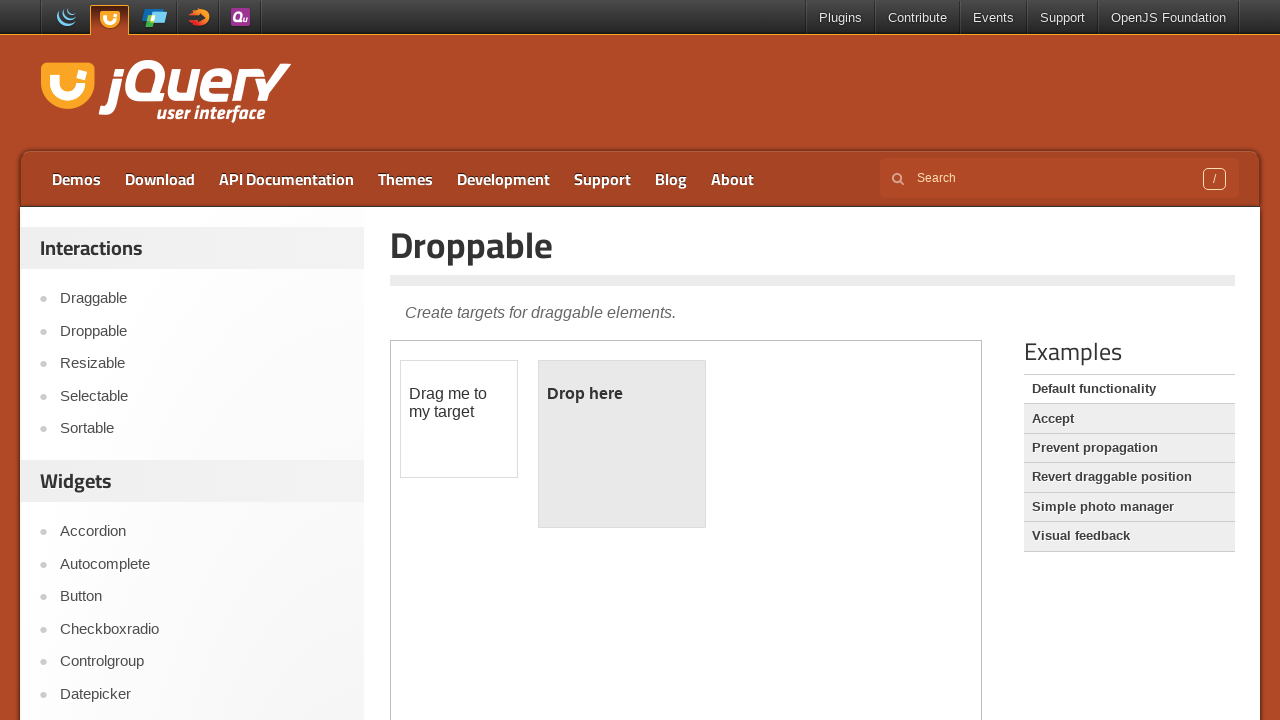

Located the draggable element
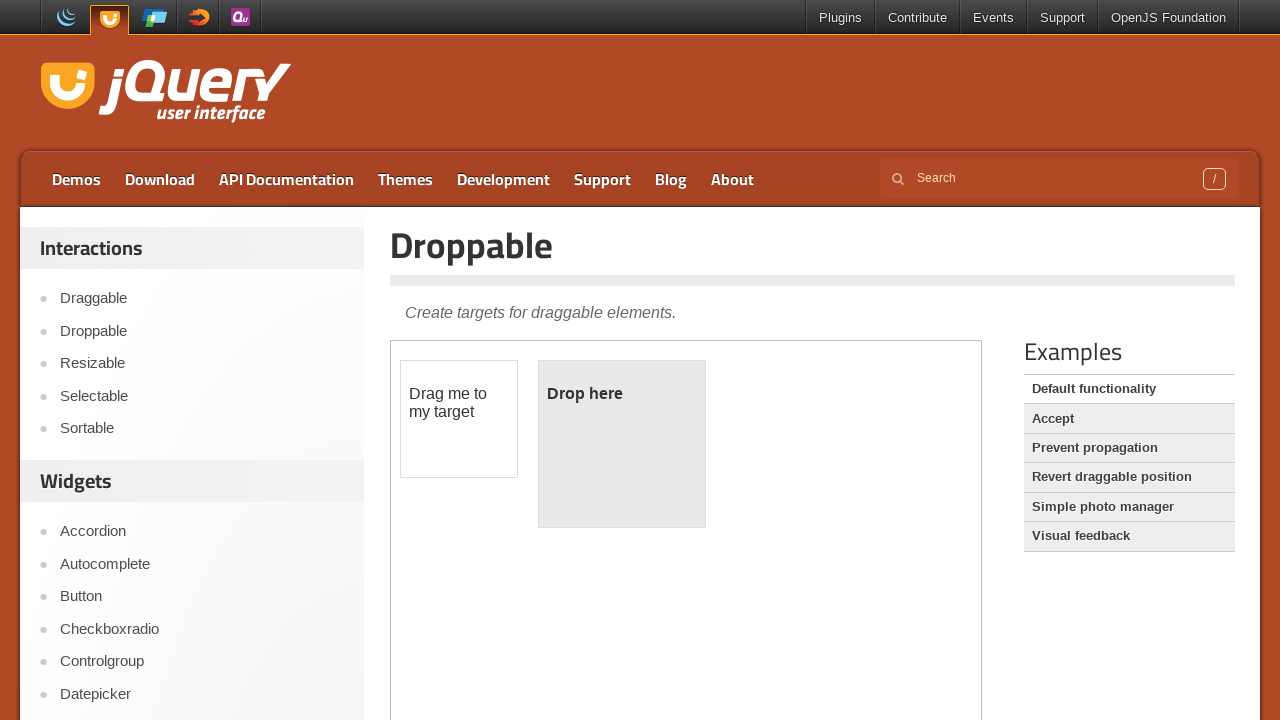

Located the droppable target element
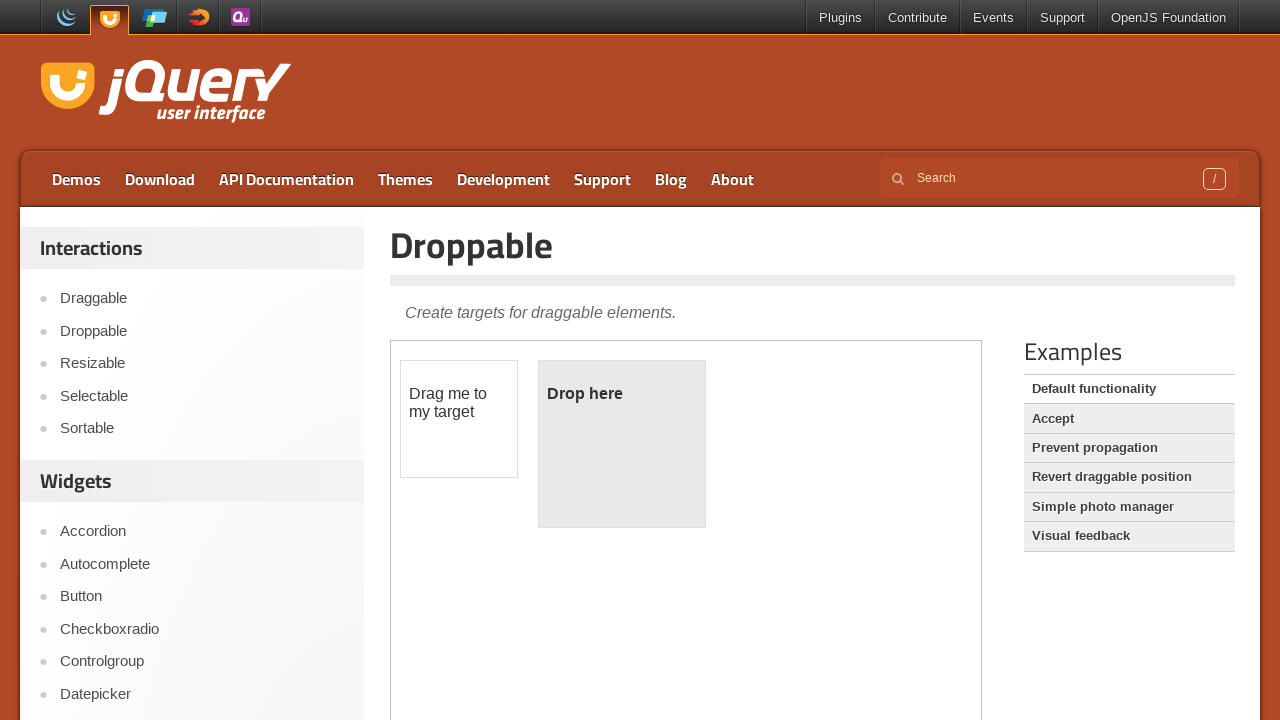

Dragged element onto the droppable target area at (622, 444)
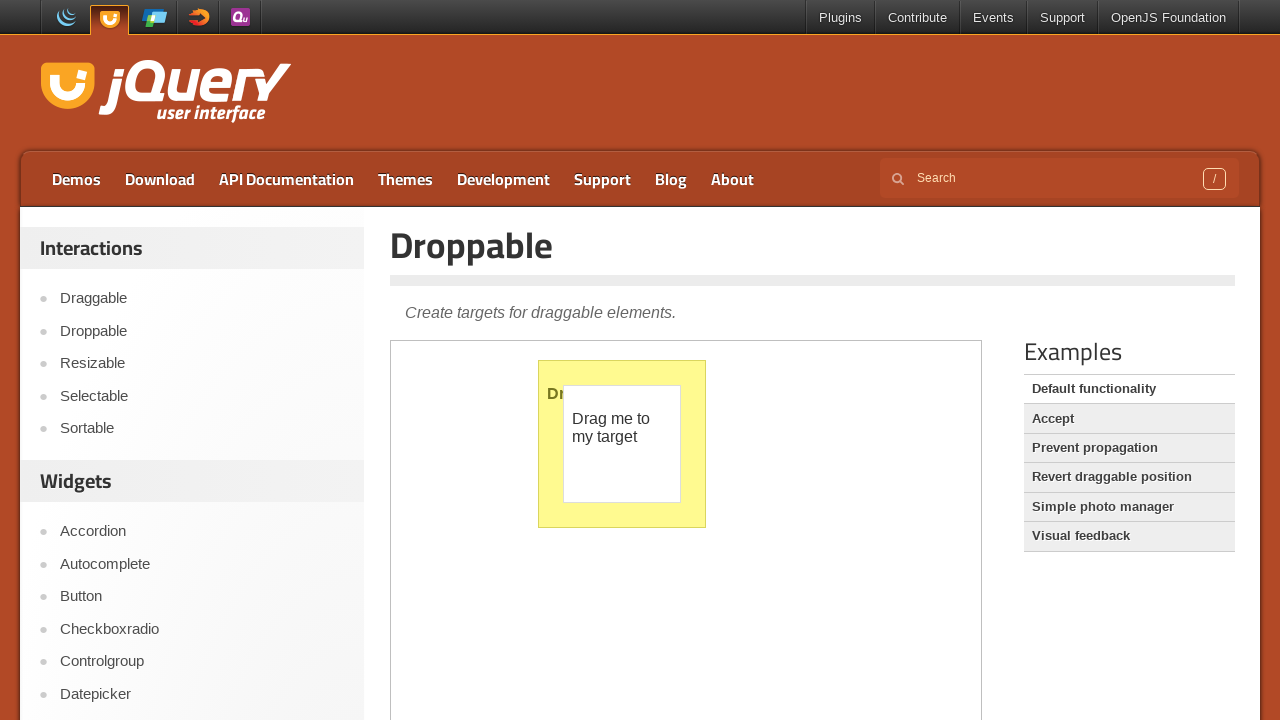

Verified drop was successful - droppable element now has ui-state-highlight class
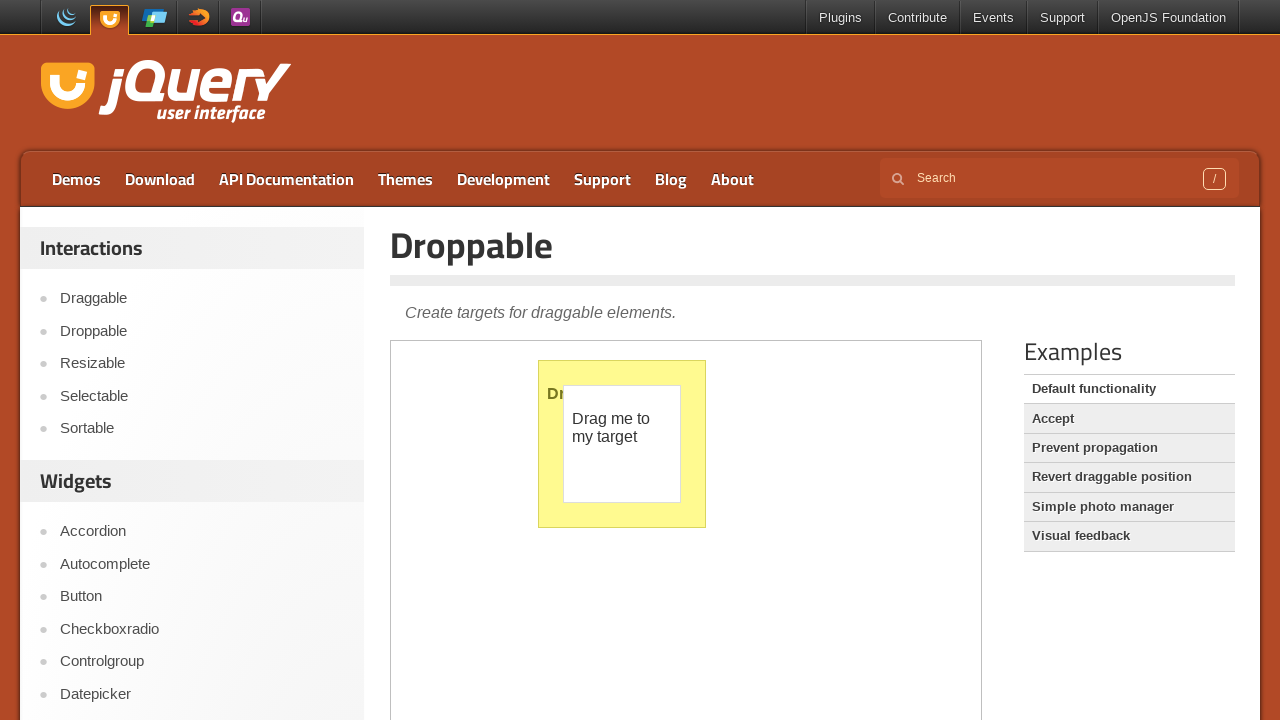

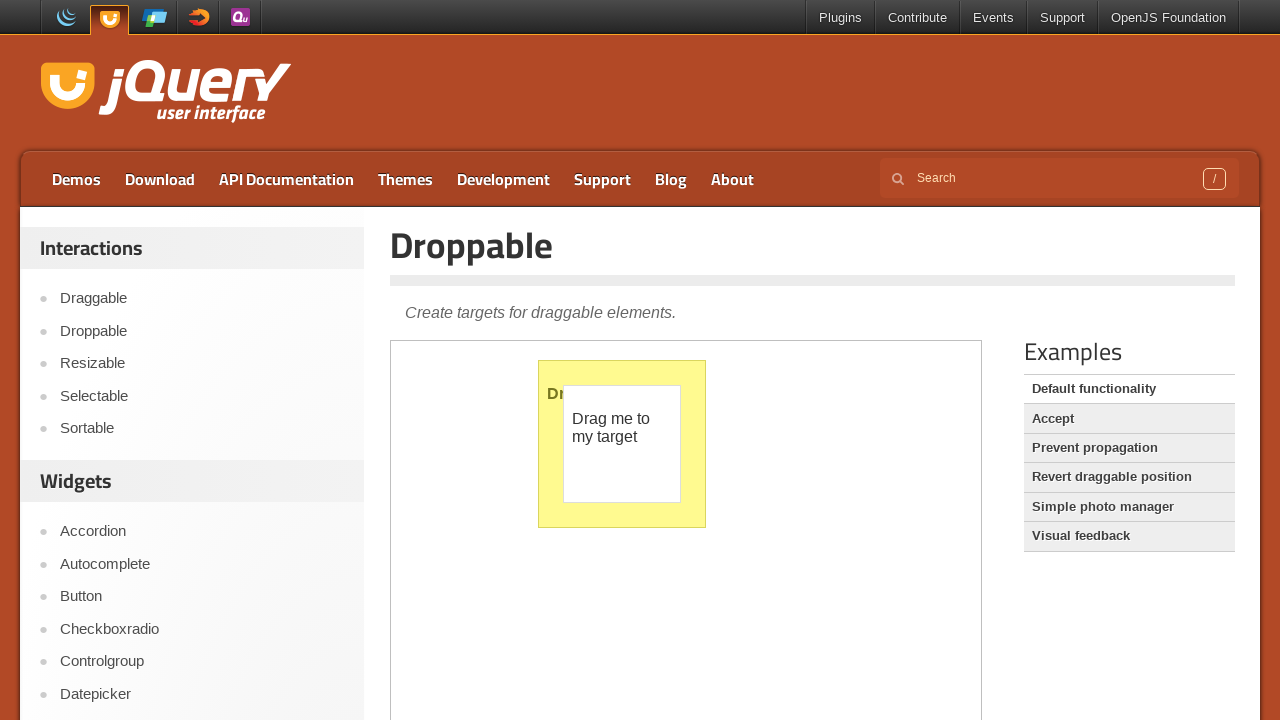